Navigates to a web form page and takes a screenshot of the form element

Starting URL: https://bonigarcia.dev/selenium-webdriver-java/web-form.html

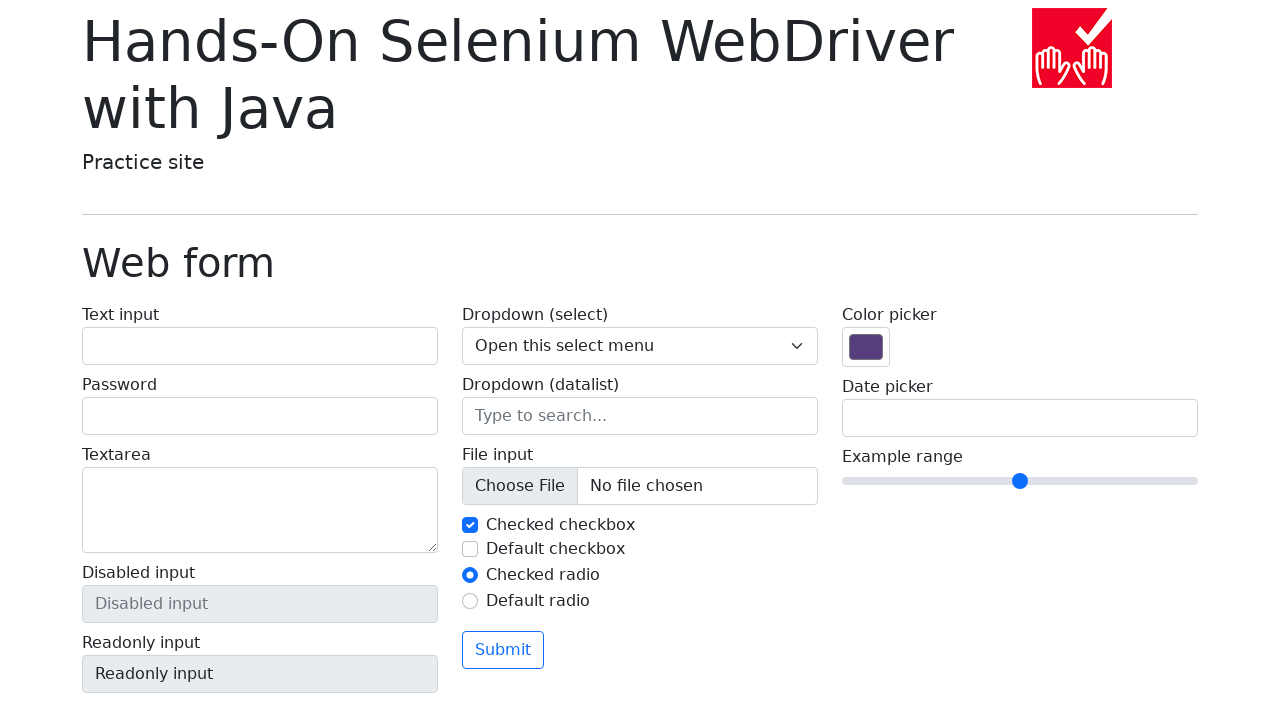

Navigated to web form page
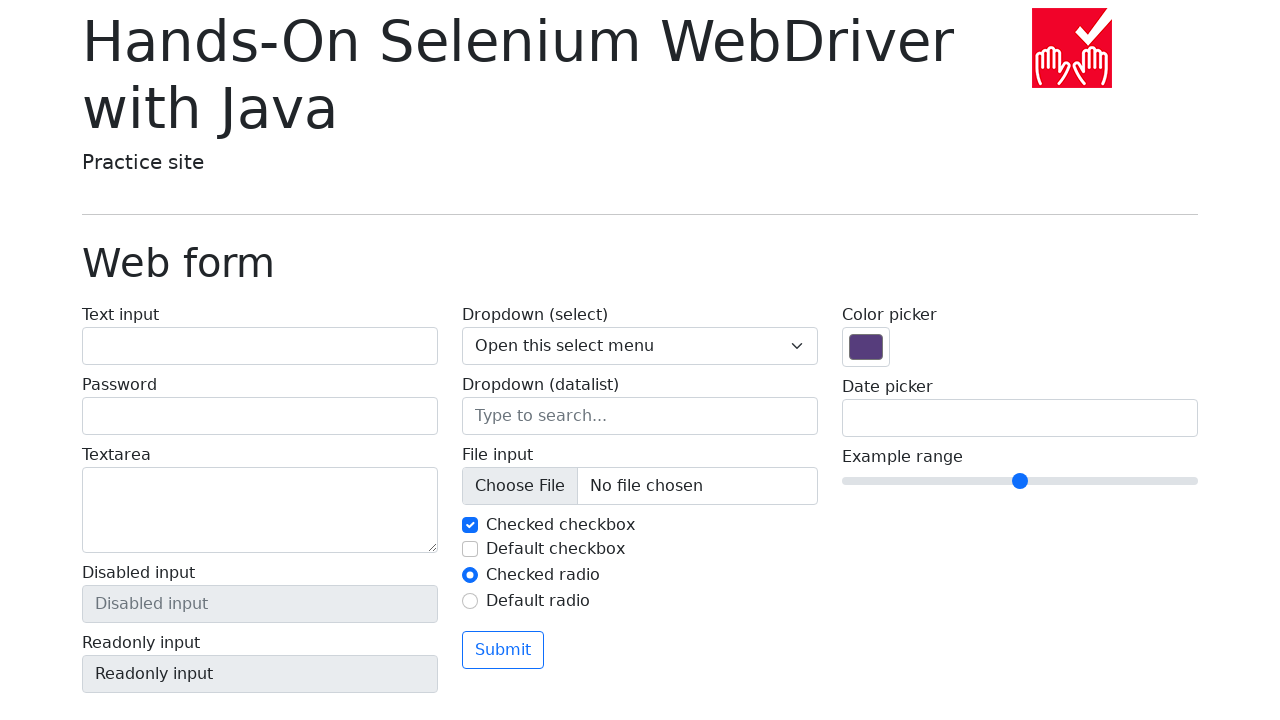

Located form element on page
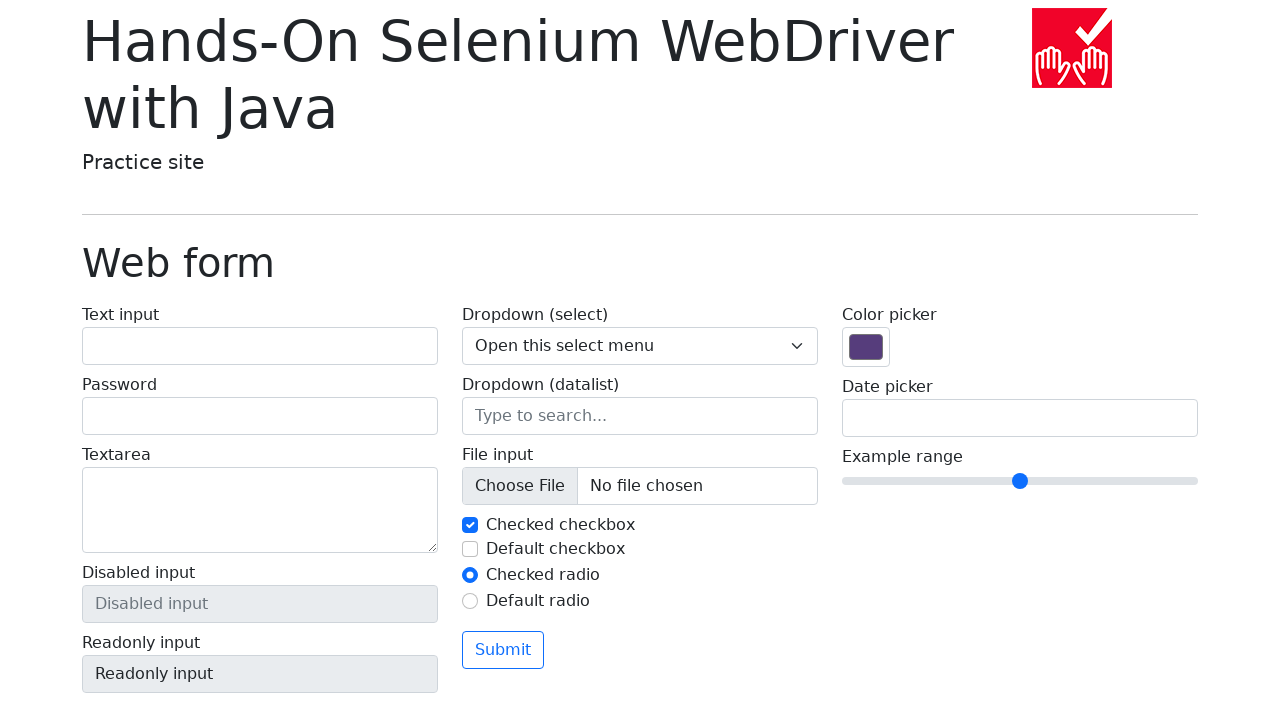

Took screenshot of form element
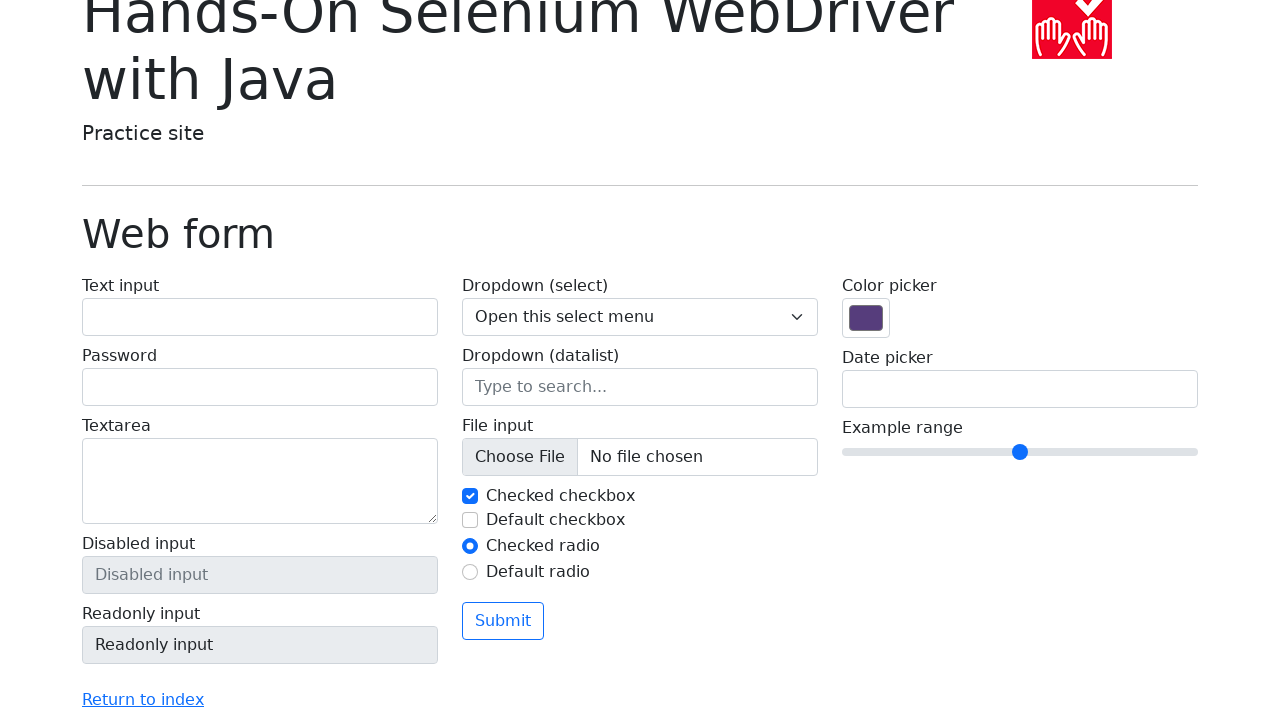

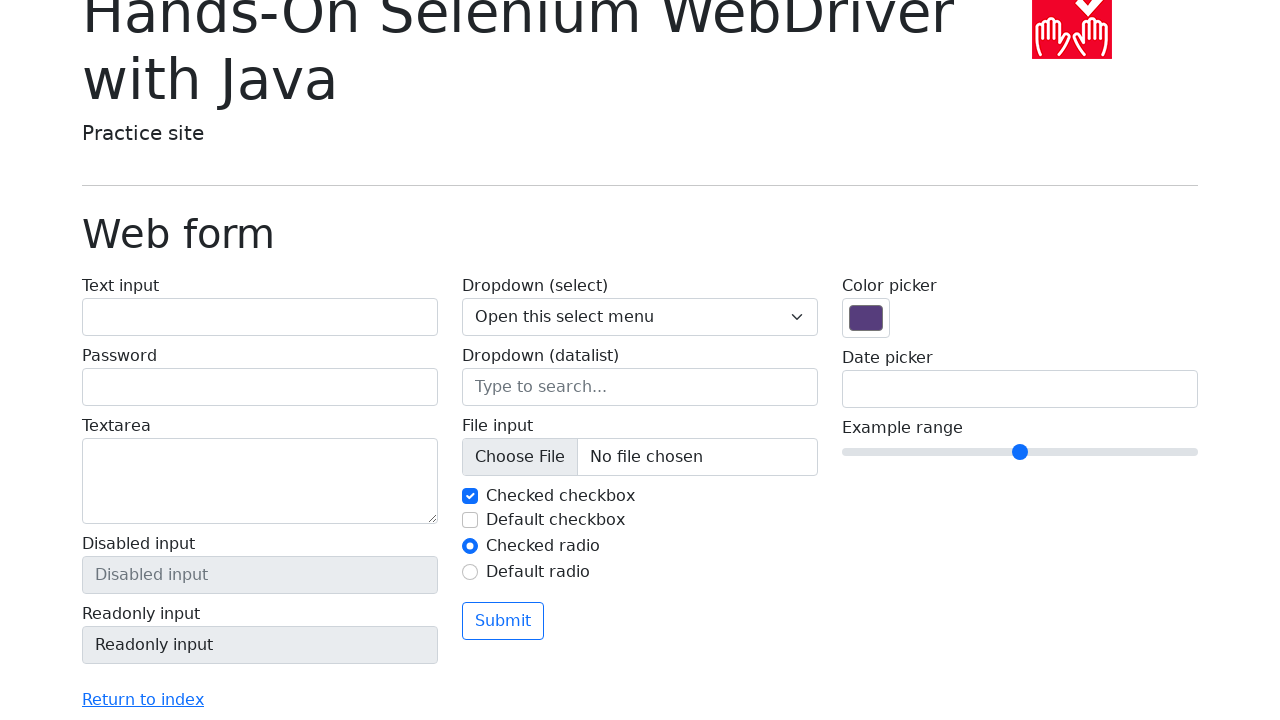